Tests adding multiple todo items to the list and verifying they appear correctly

Starting URL: https://demo.playwright.dev/todomvc

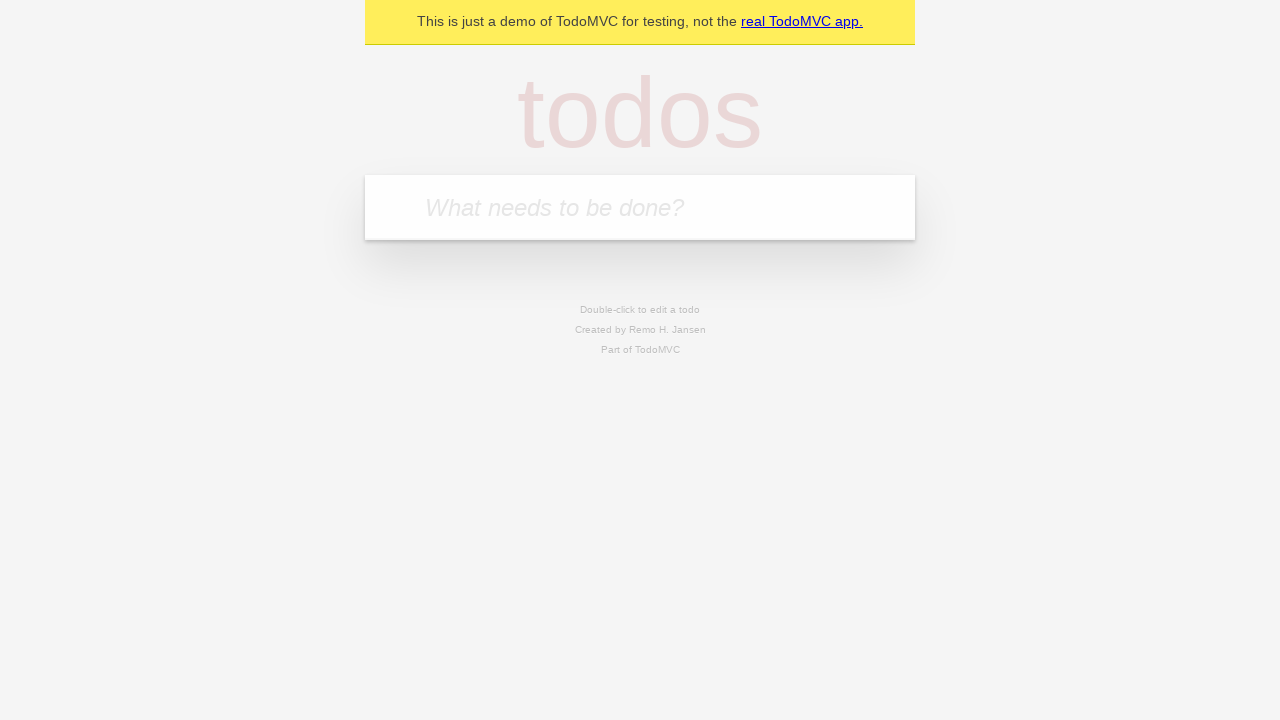

Filled todo input field with 'buy some cheese' on internal:attr=[placeholder="What needs to be done?"i]
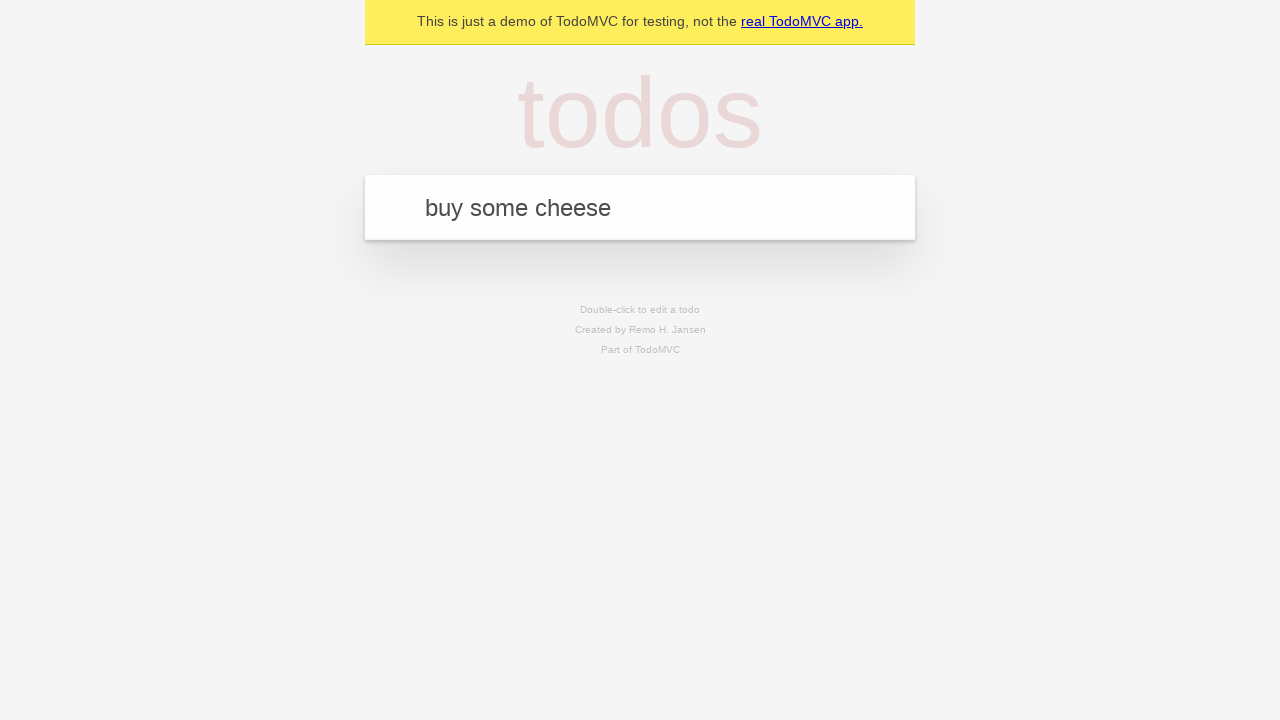

Pressed Enter to create first todo item on internal:attr=[placeholder="What needs to be done?"i]
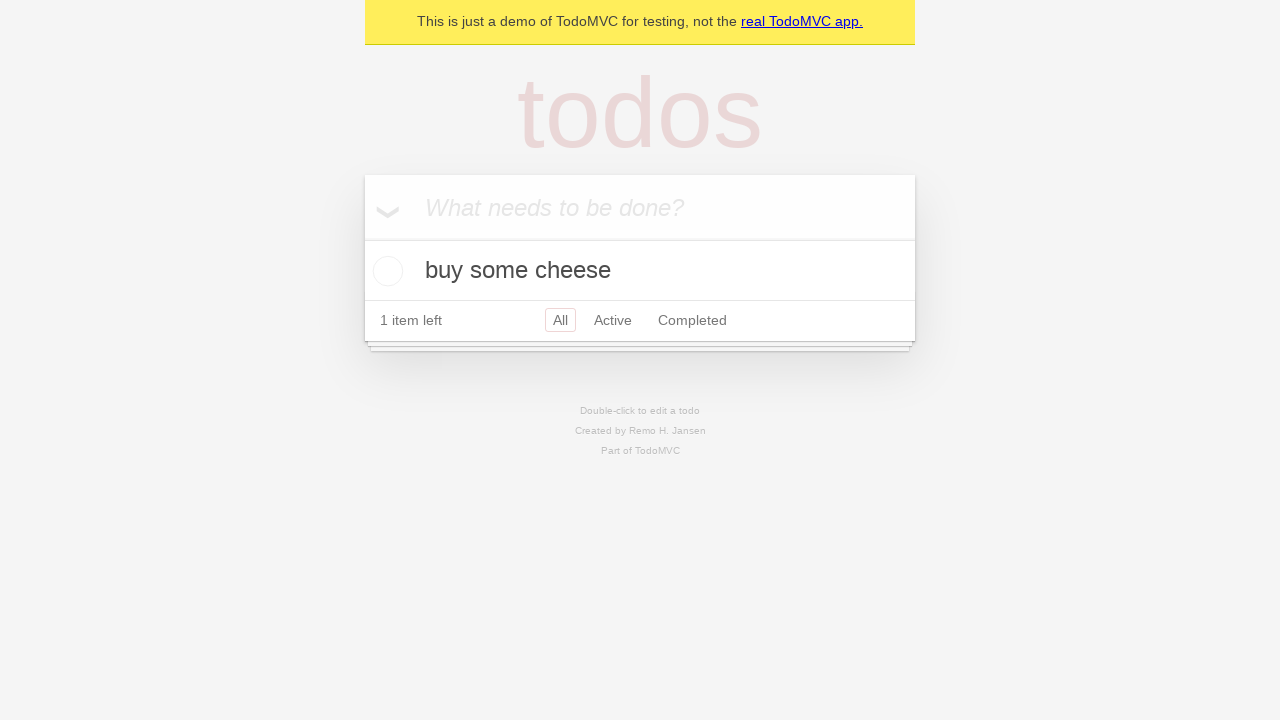

Waited for first todo title to appear
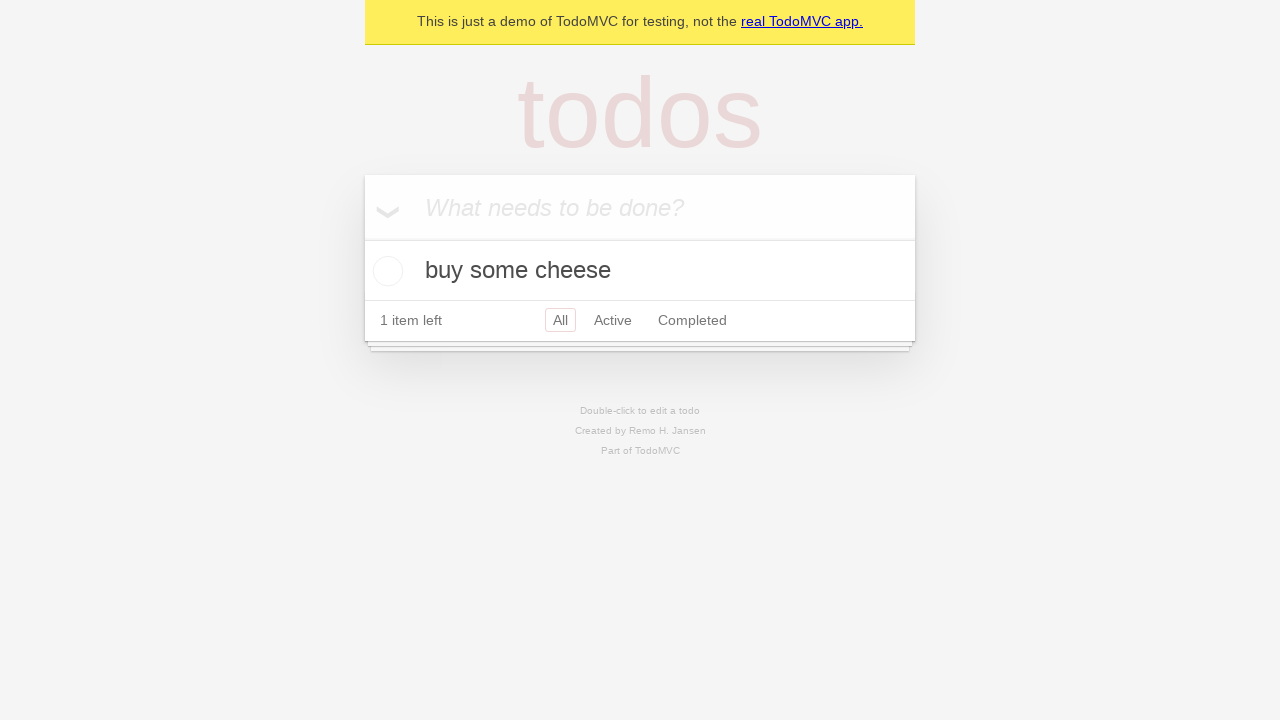

Filled todo input field with 'feed the cat' on internal:attr=[placeholder="What needs to be done?"i]
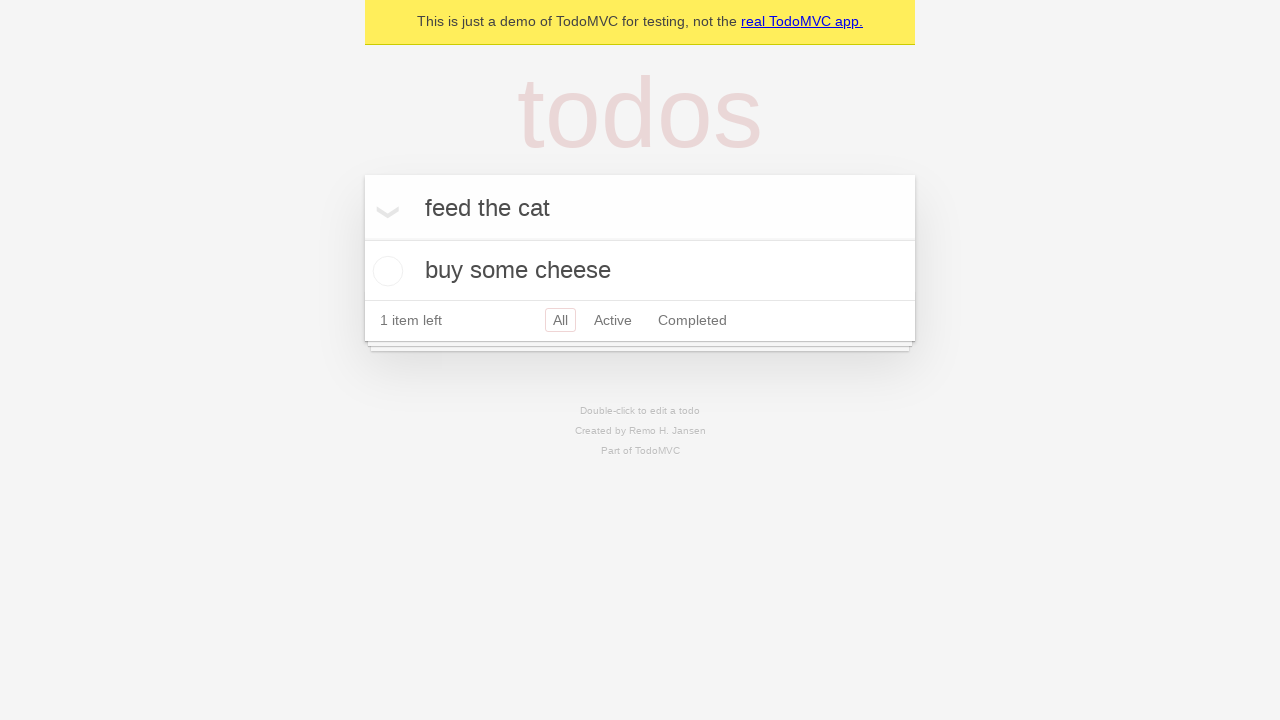

Pressed Enter to create second todo item on internal:attr=[placeholder="What needs to be done?"i]
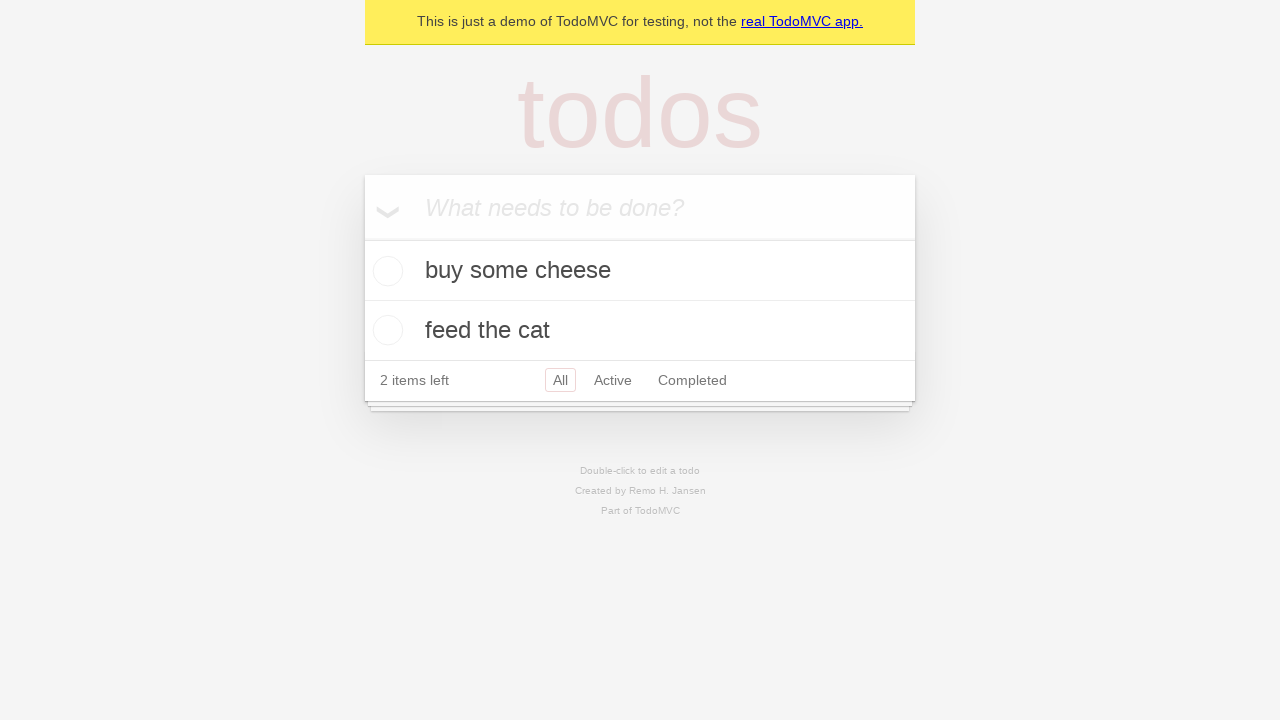

Waited to verify both todo items are visible
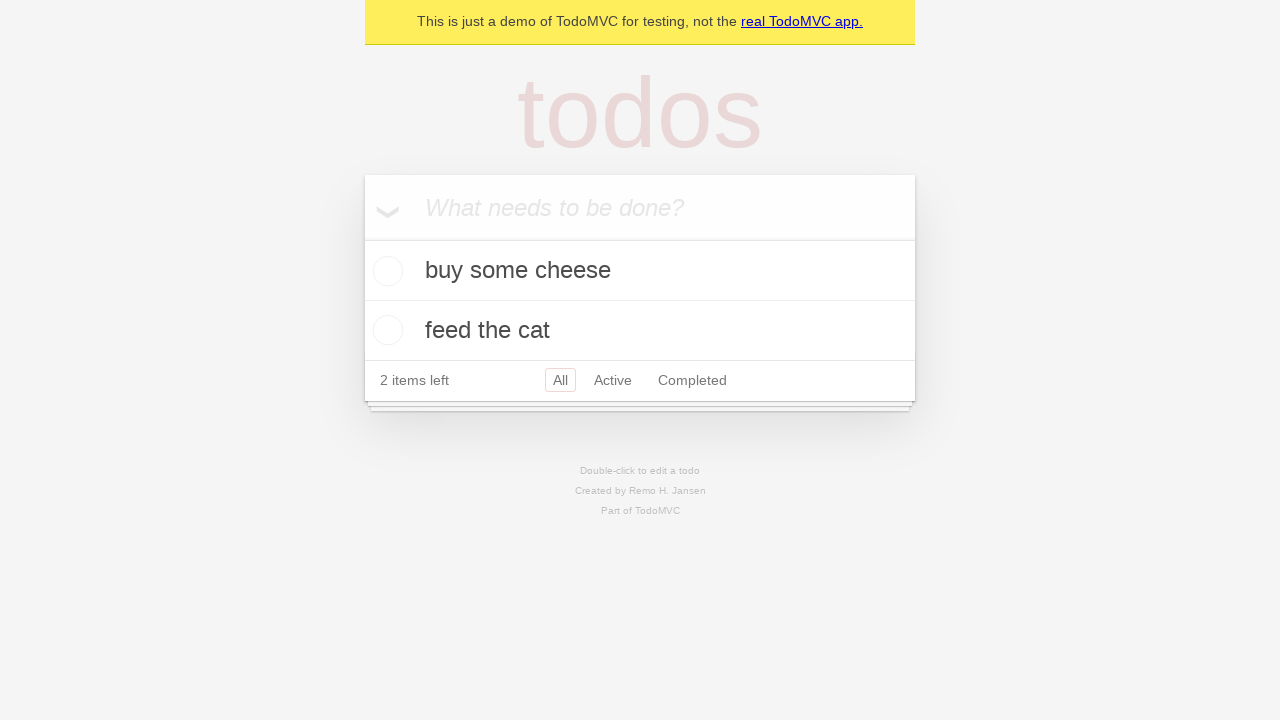

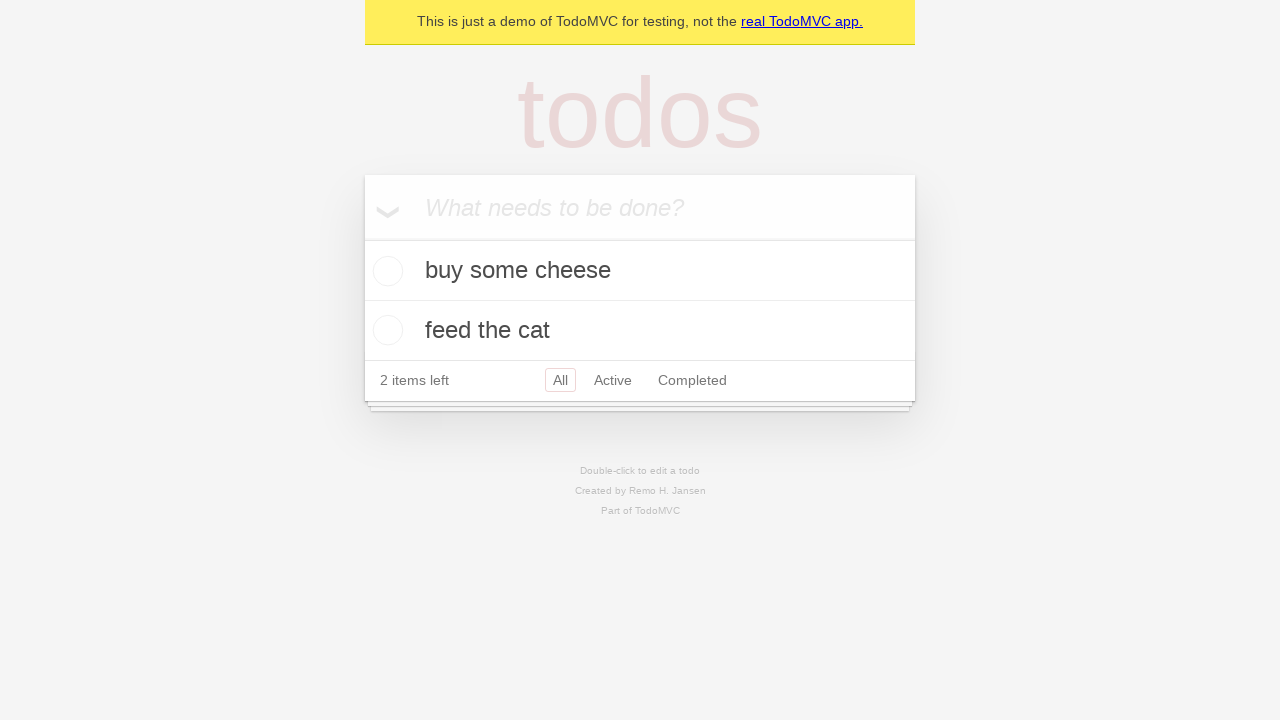